Tests iframe interaction by switching to a frame, reading text content, and switching back to the main document

Starting URL: https://demoqa.com/frames

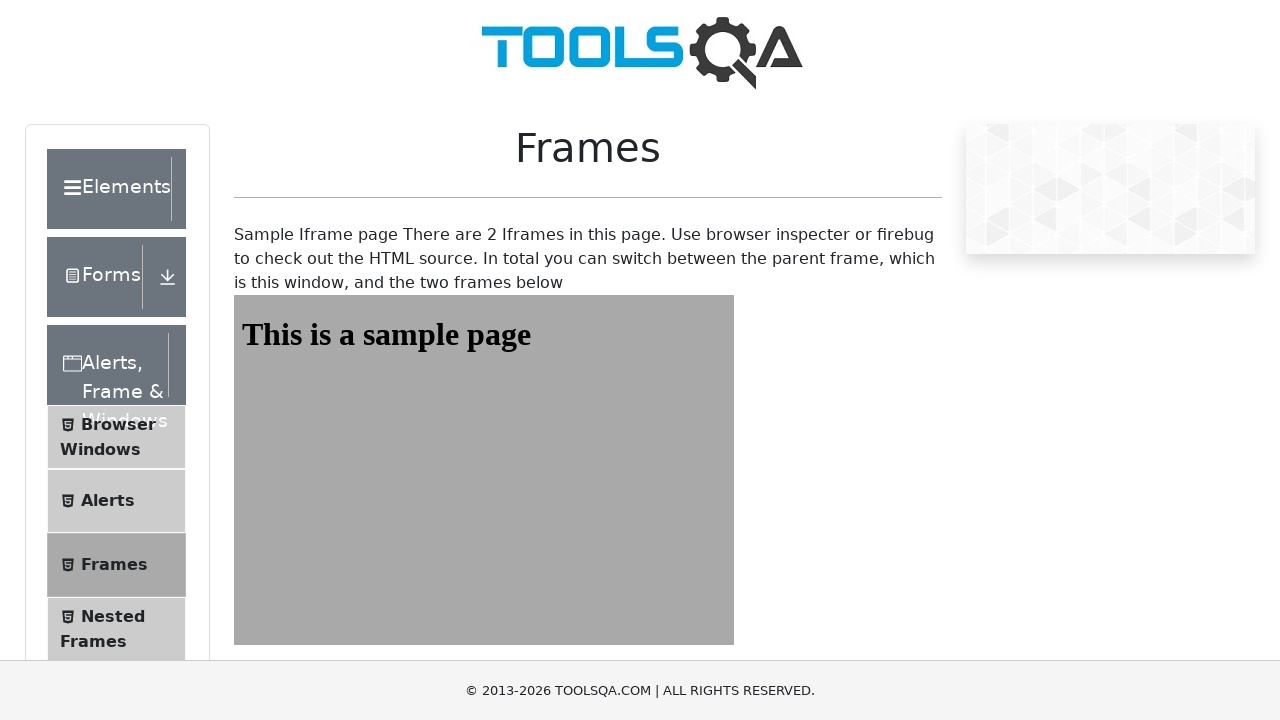

Navigated to https://demoqa.com/frames
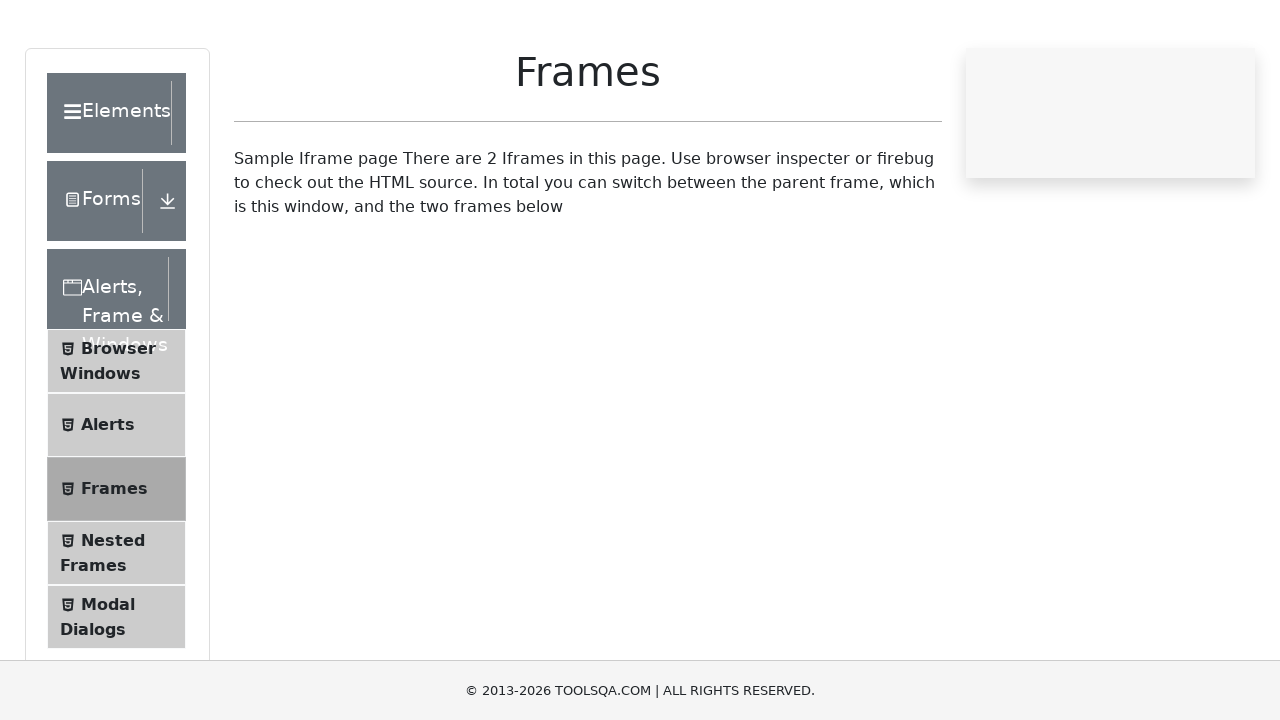

Located and switched to iframe with id 'frame1'
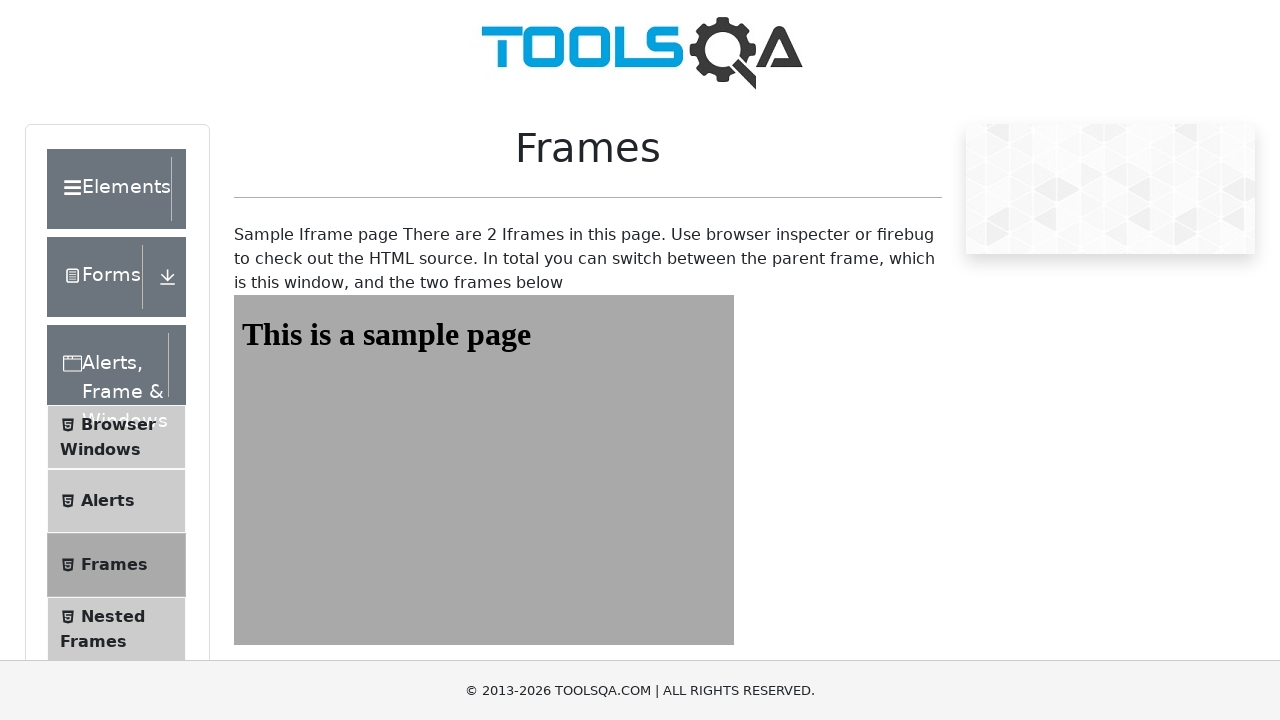

Read text content from heading element inside frame: 'This is a sample page'
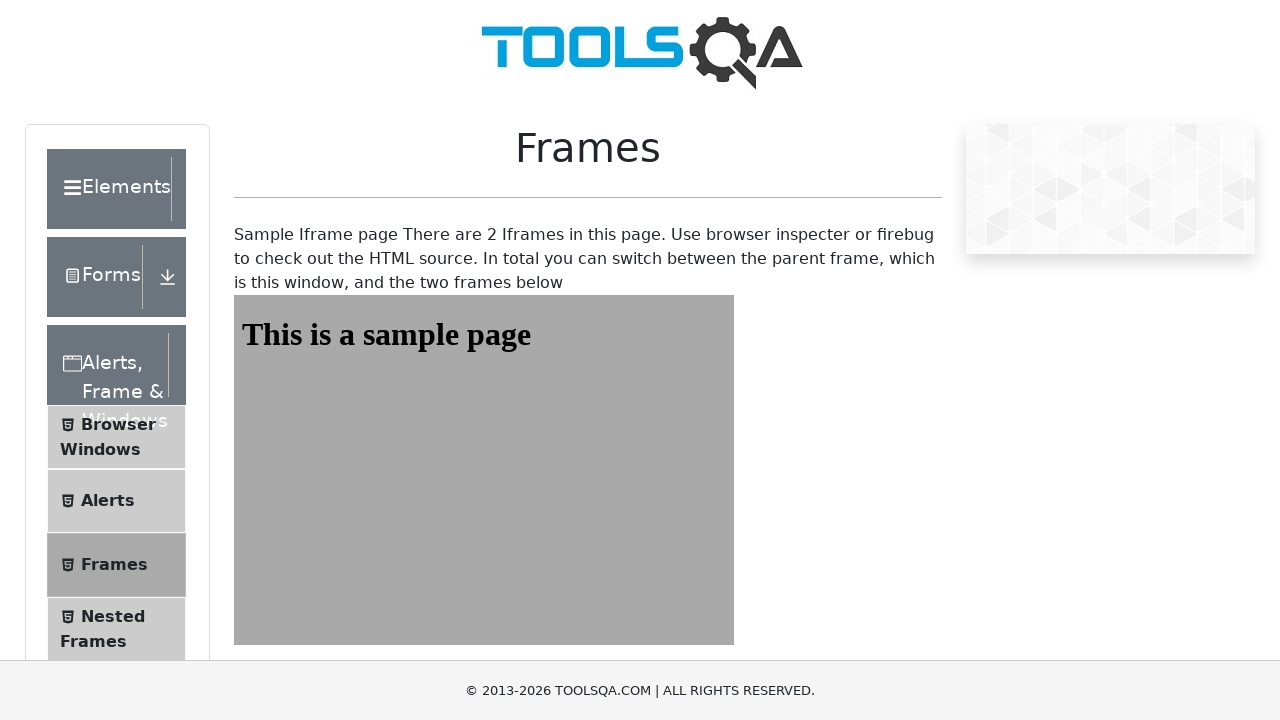

Frame interaction complete - scoped locator automatically isolates frame context
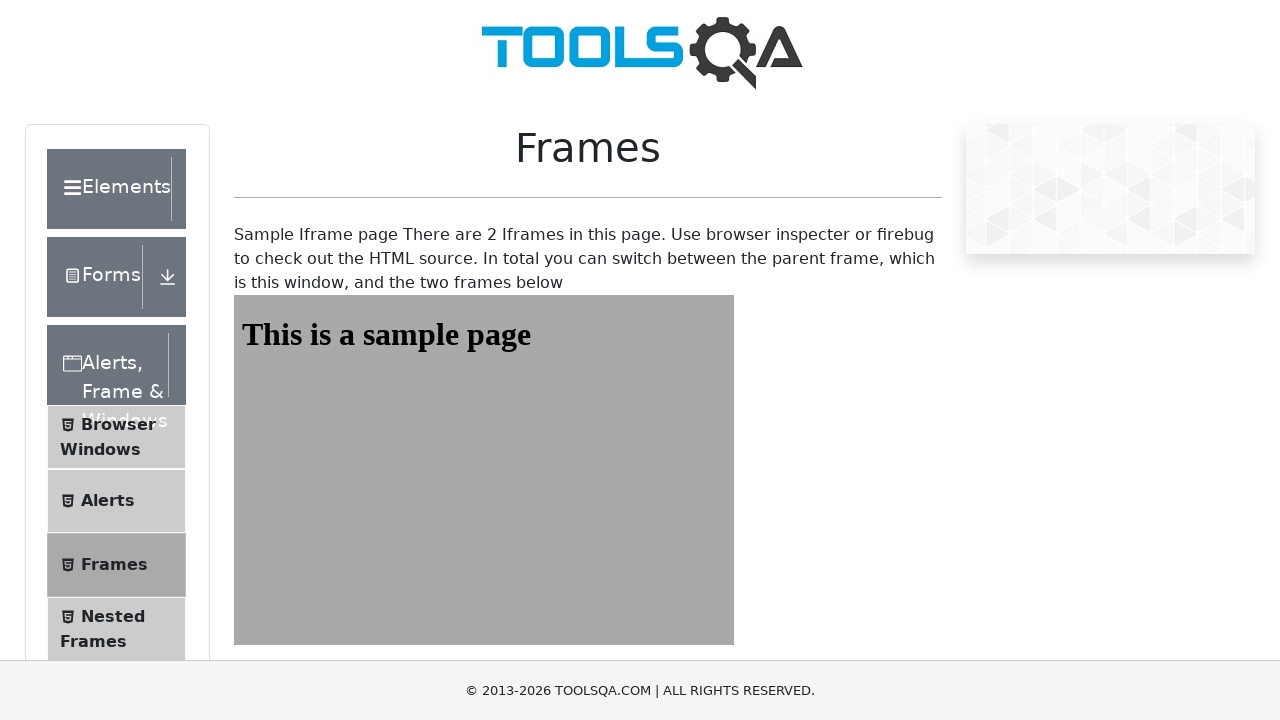

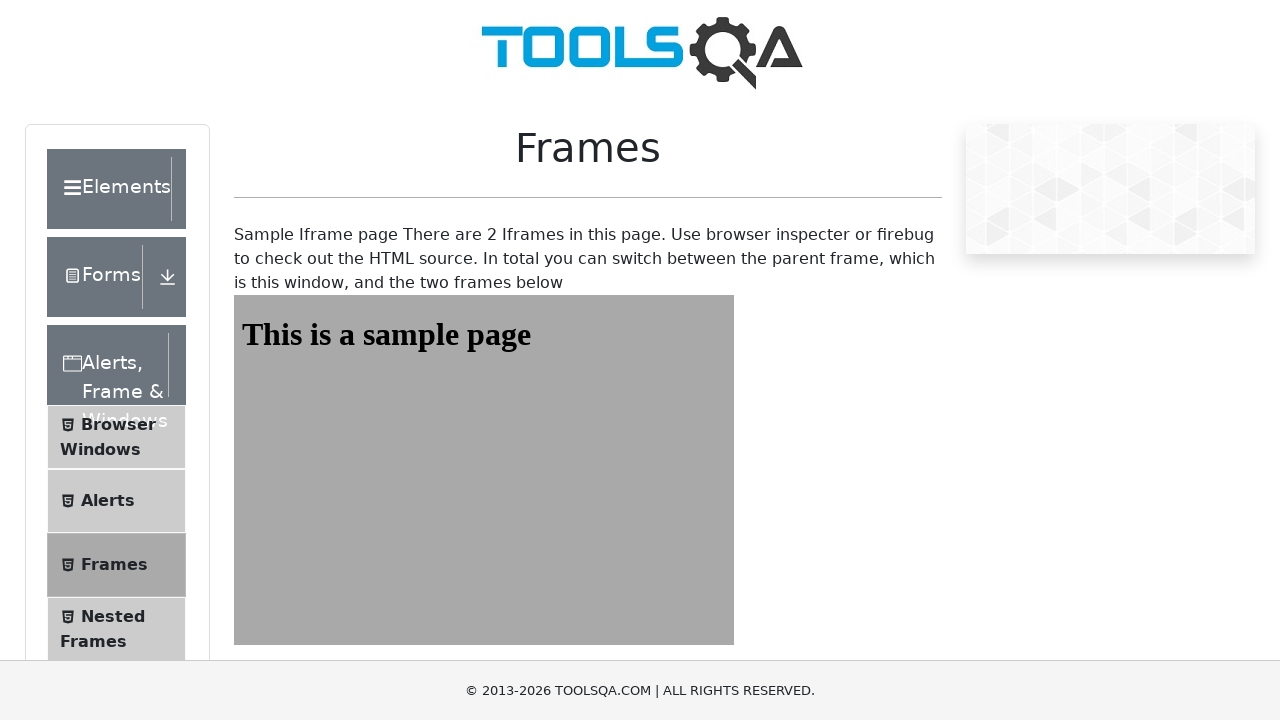